Opens the VWO application homepage and verifies that the login page loads correctly by checking the page title equals "Login - VWO"

Starting URL: https://app.vwo.com

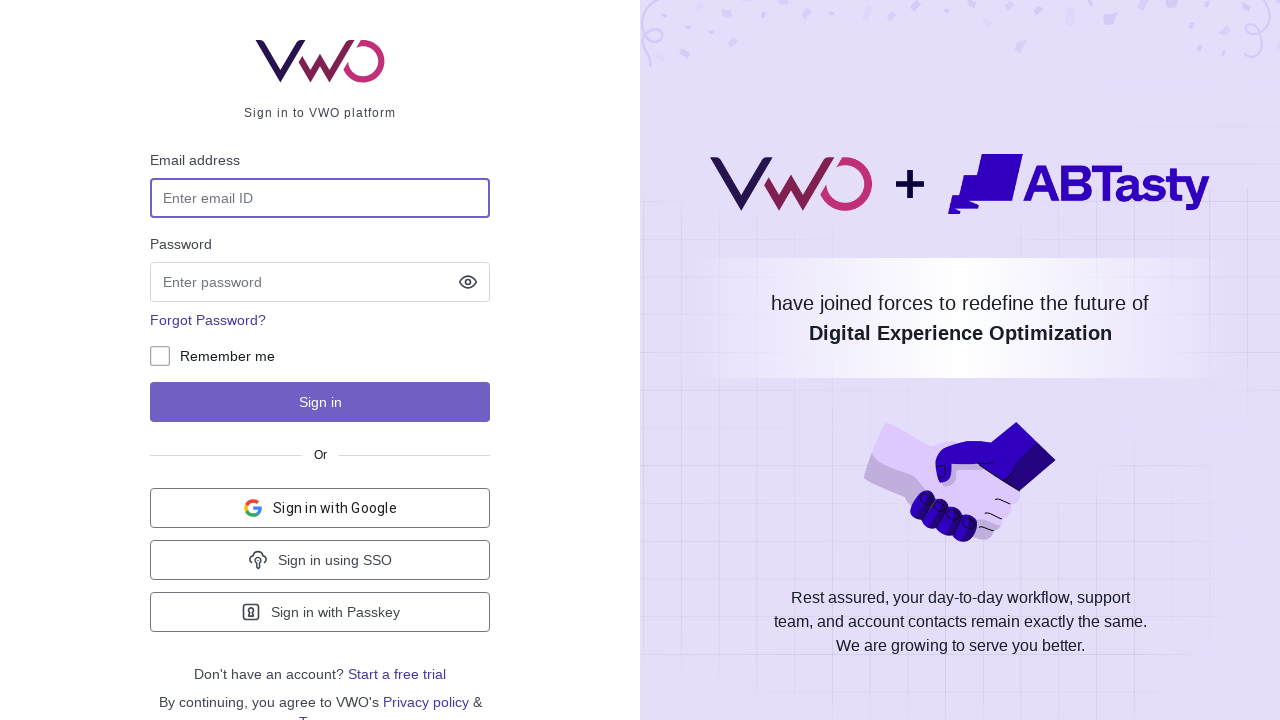

Navigated to VWO application homepage at https://app.vwo.com
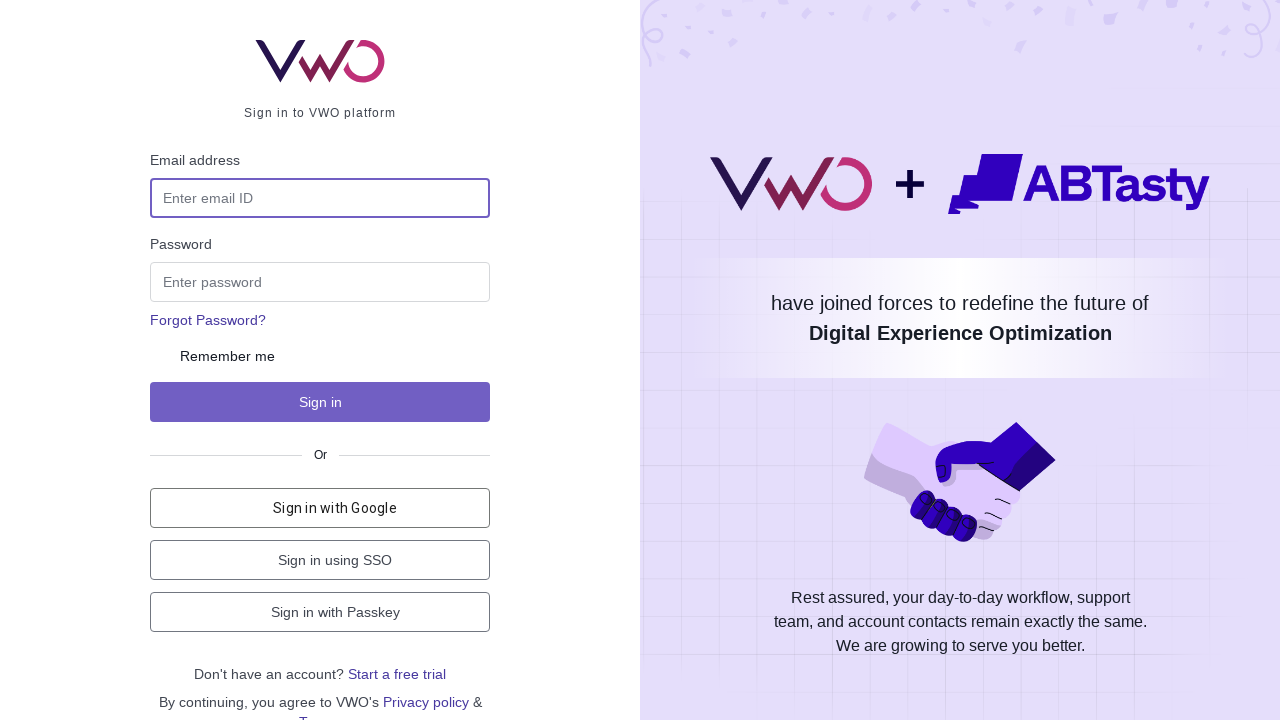

Page loaded with domcontentloaded state
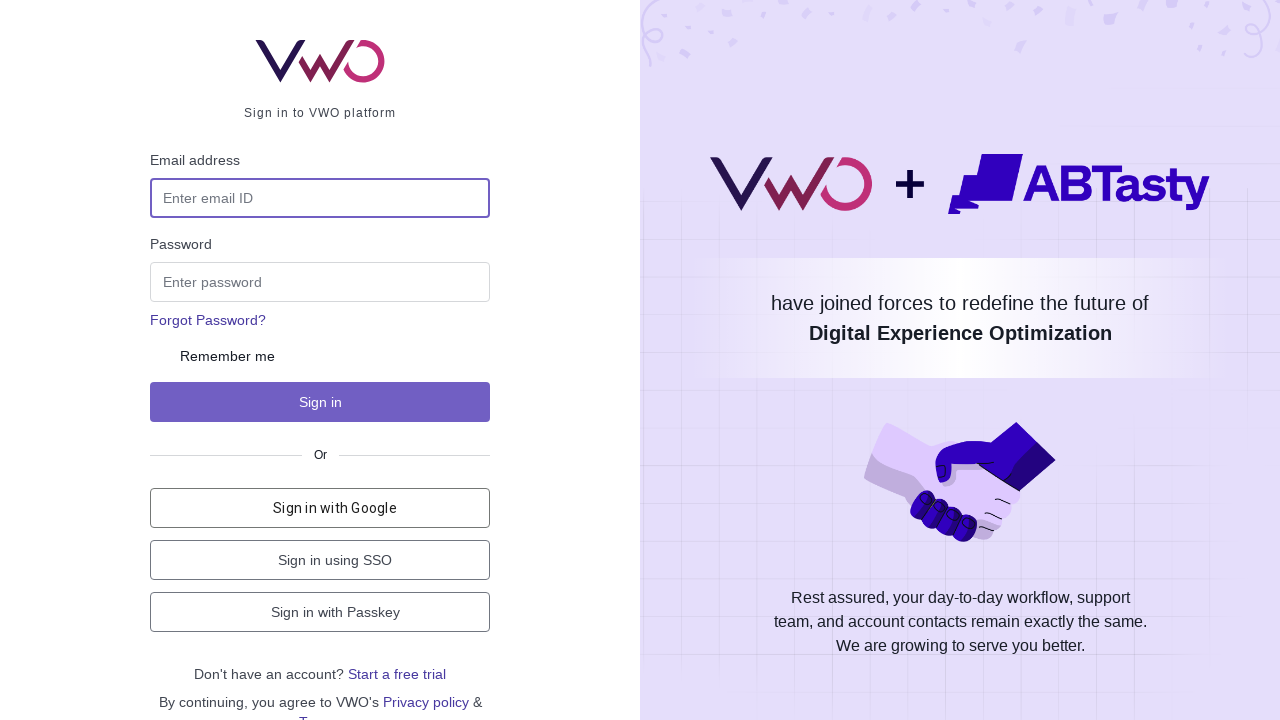

Verified page title equals 'Login - VWO'
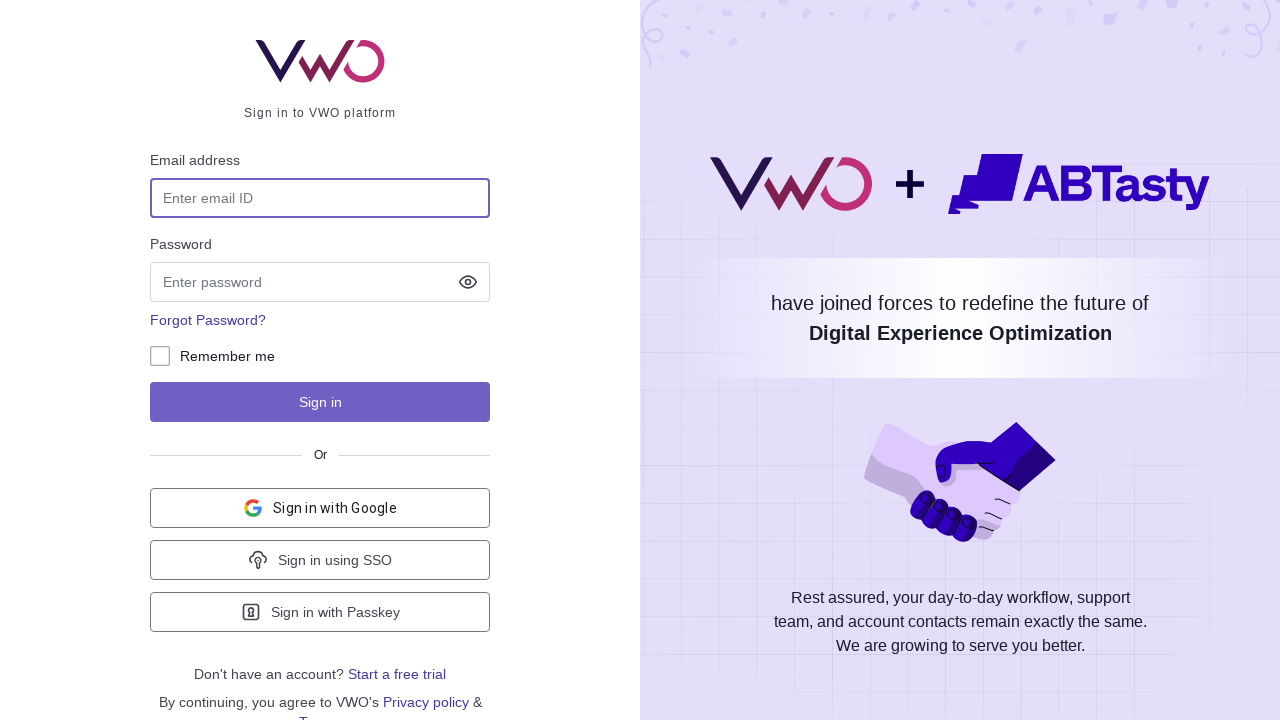

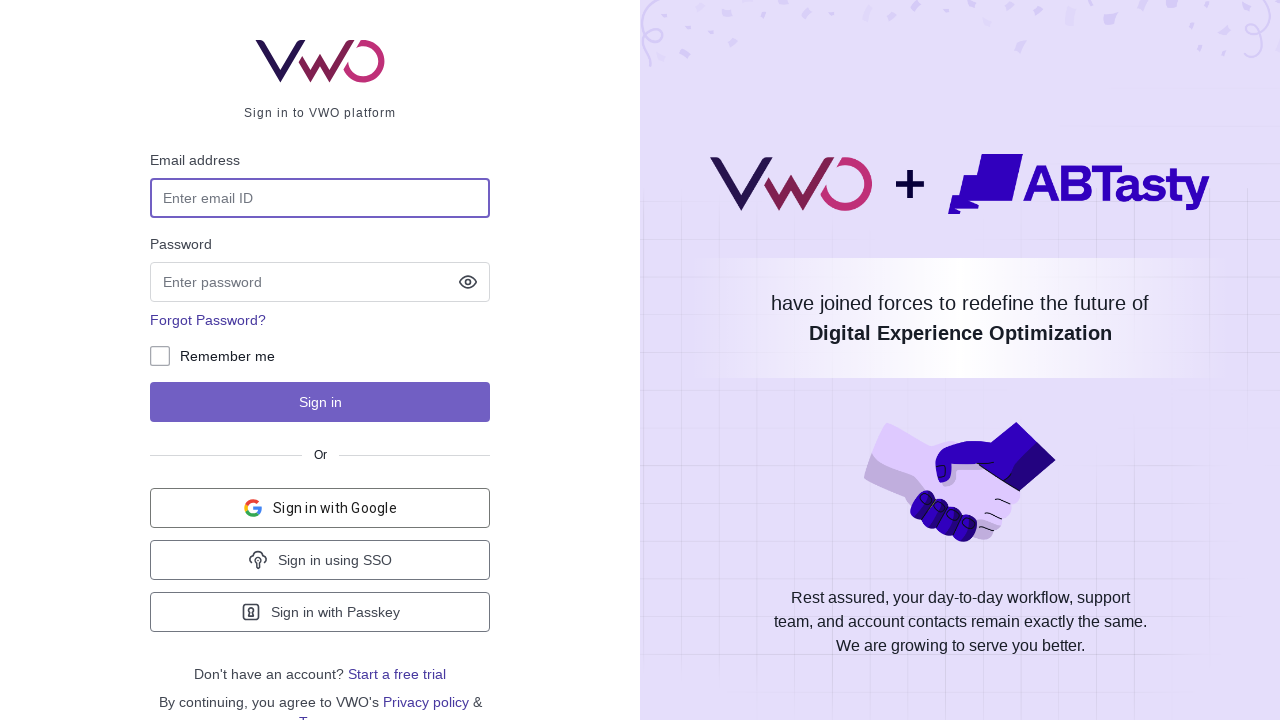